Tests navigation on dev.to by clicking on the first blog post displayed on the main page and verifying that the user is redirected to the correct blog page with matching title.

Starting URL: https://dev.to

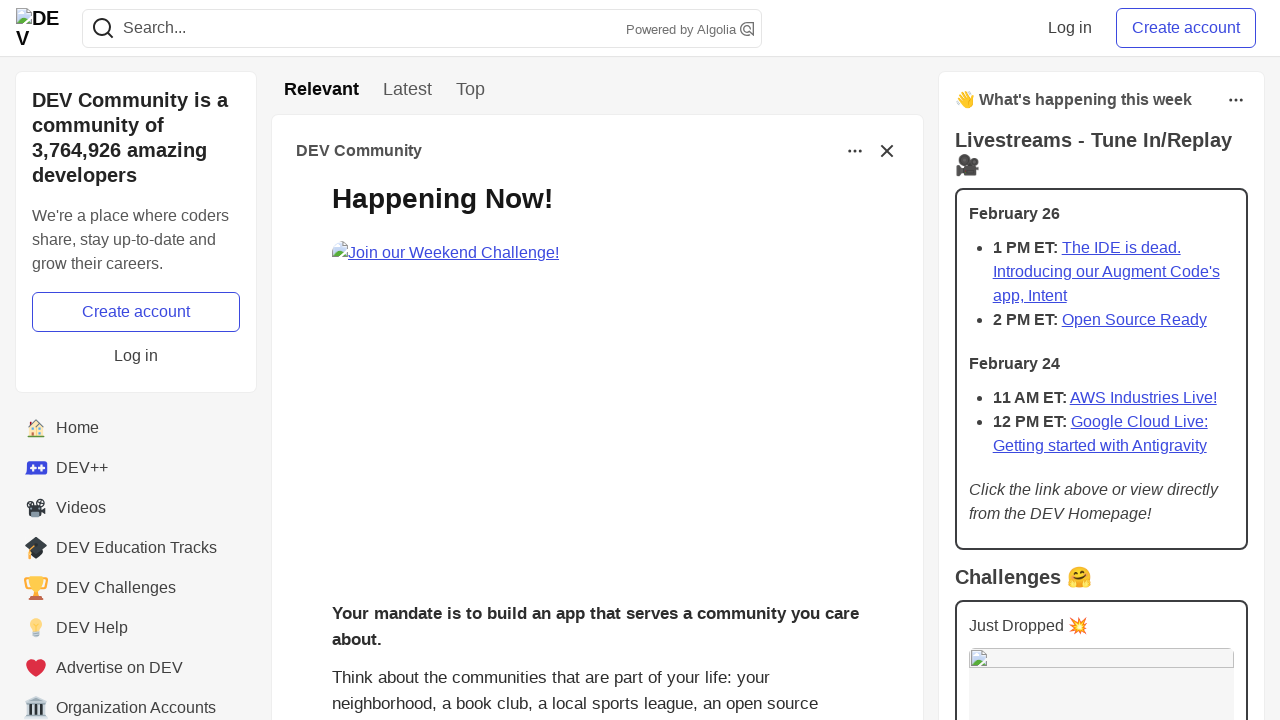

Waited for first blog post selector to be visible
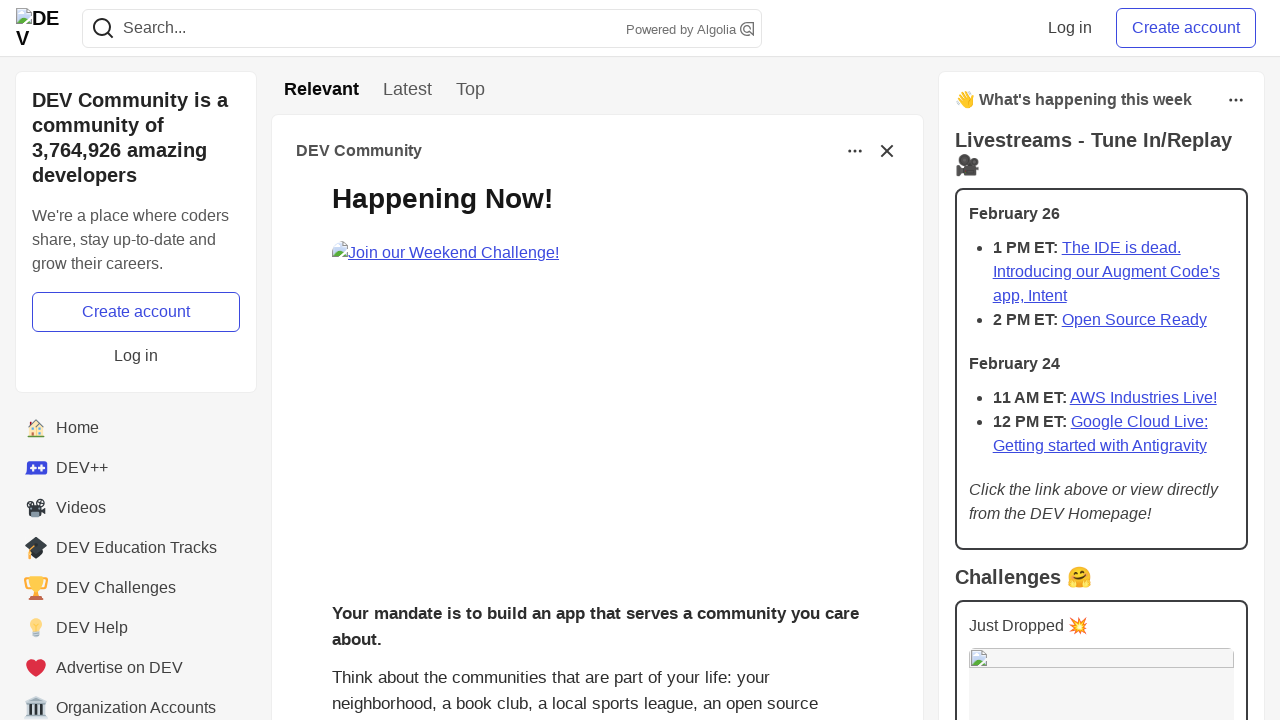

Located the first blog post element
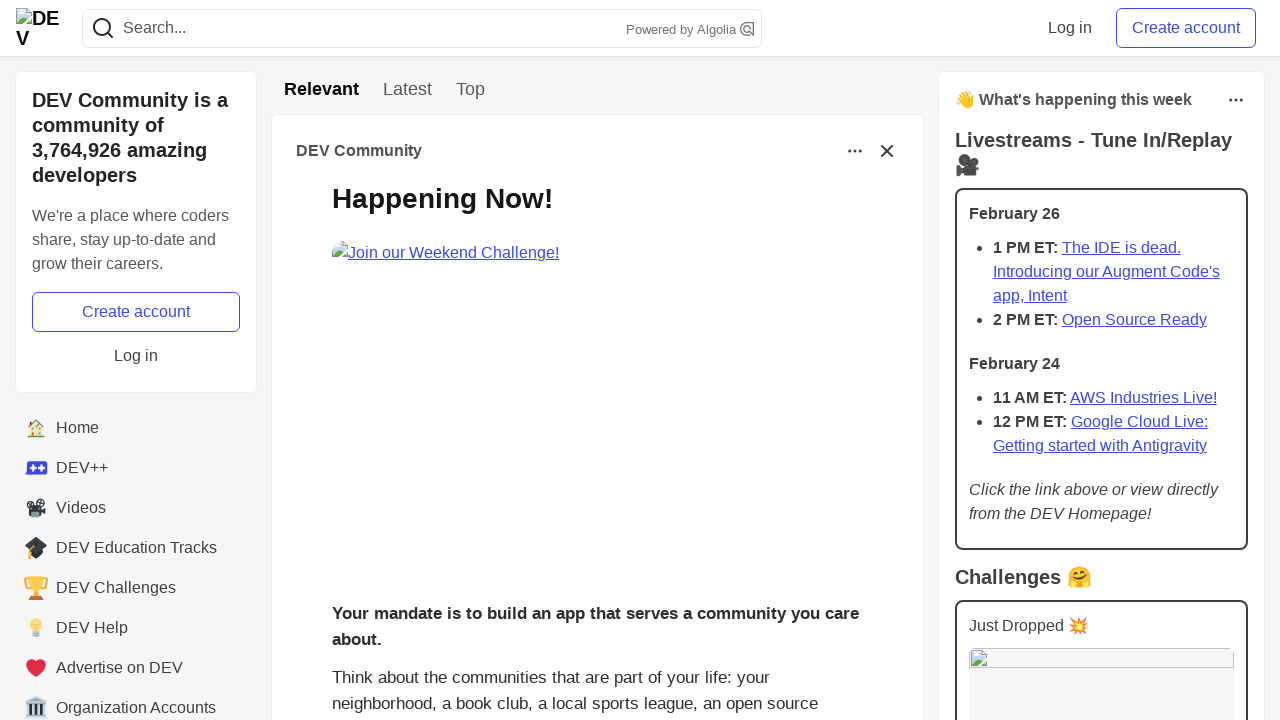

Extracted first blog title: 'What was your win this week?!'
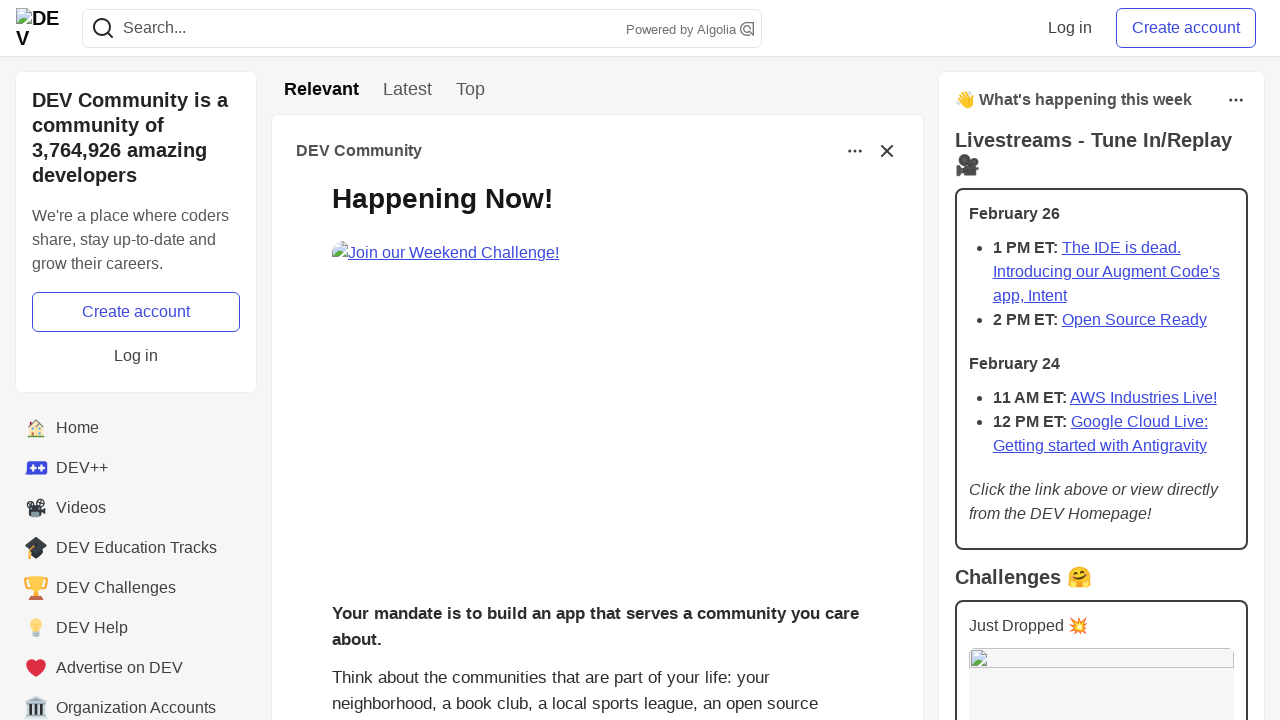

Clicked on the first blog post at (617, 388) on h2.crayons-story__title > a >> nth=0
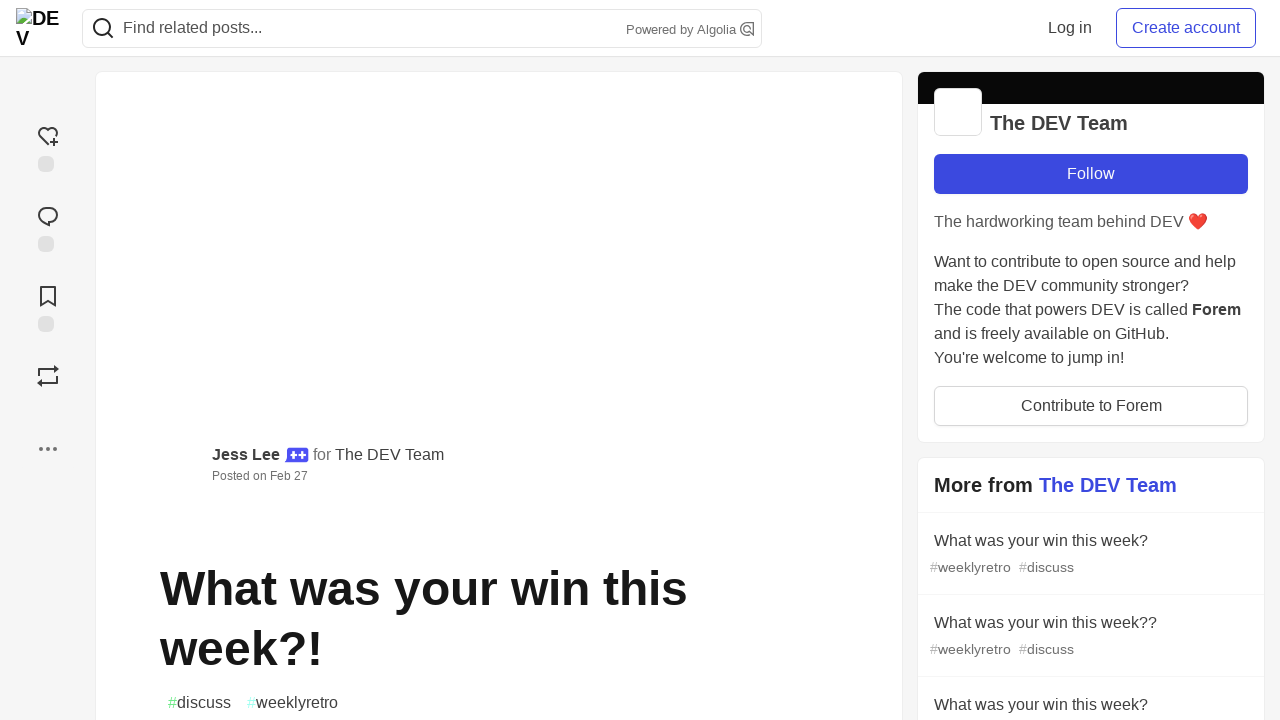

Waited for blog page h1 element to load
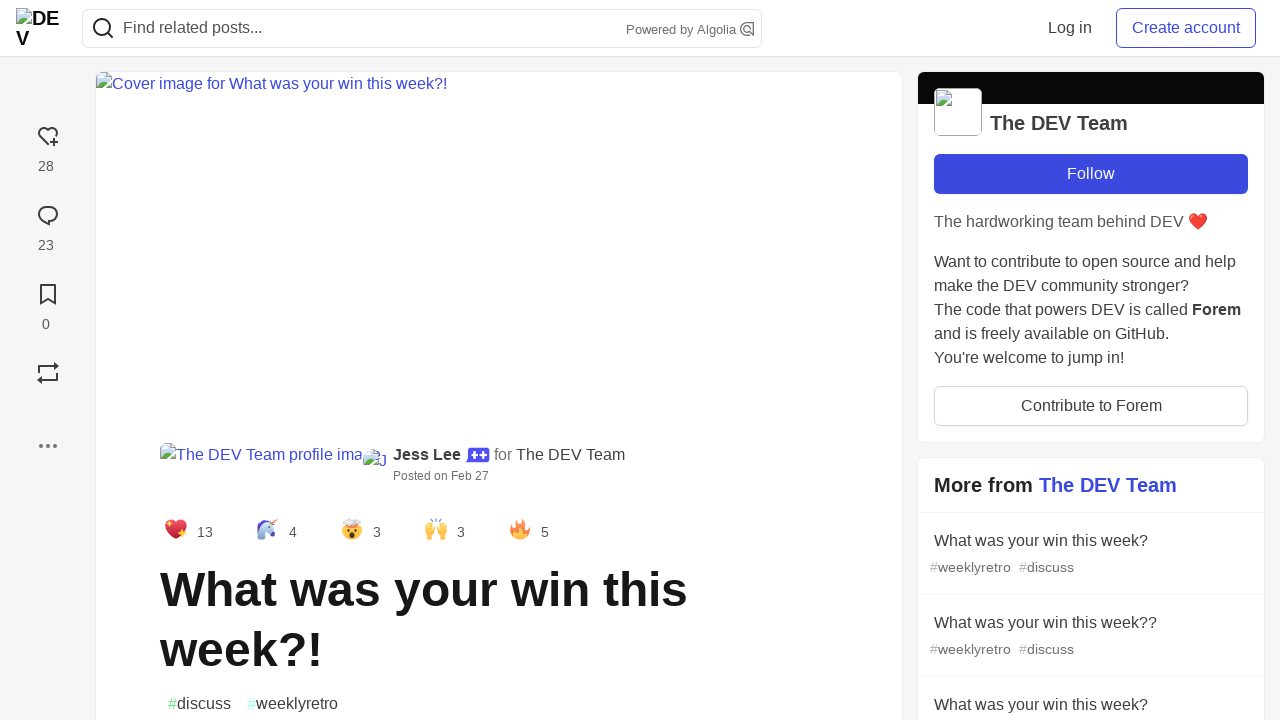

Extracted blog page title: 'What was your win this week?!'
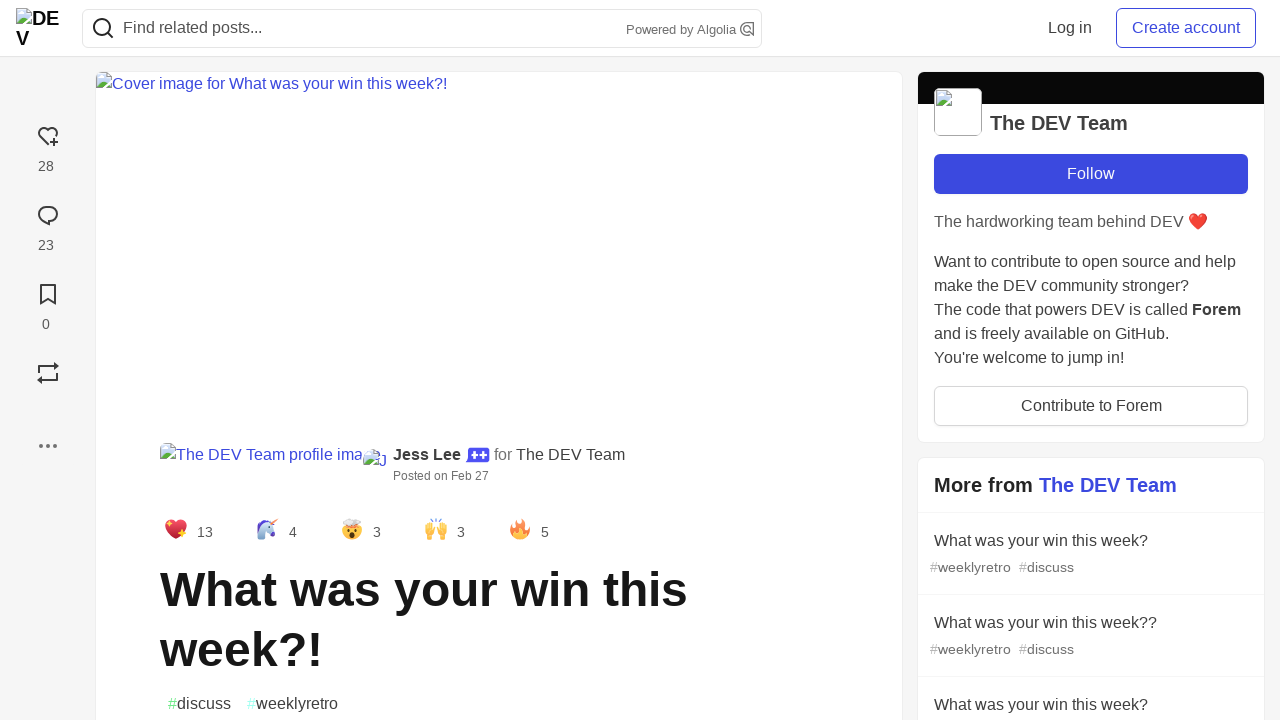

Verified blog title match: first_blog_title in blog_title or vice versa
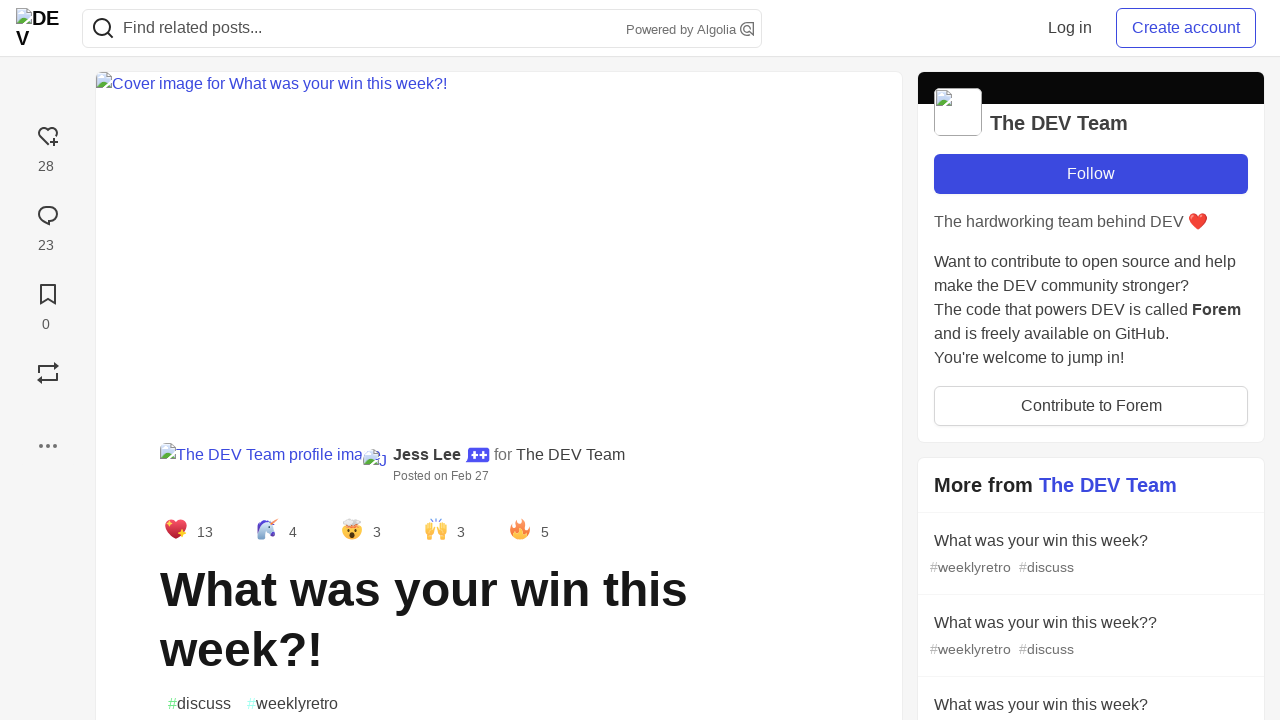

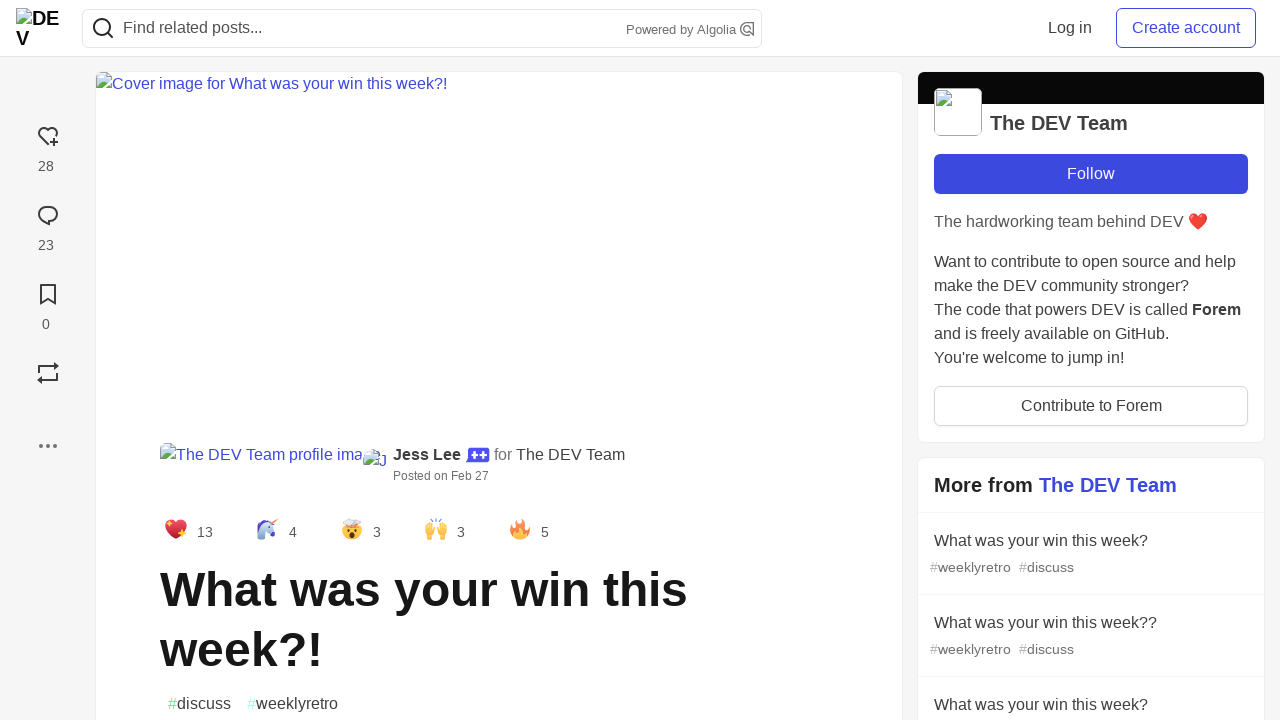